Tests scrolling functionality by scrolling down to a specific element and then scrolling back up using keyboard shortcuts

Starting URL: https://practice.cydeo.com/

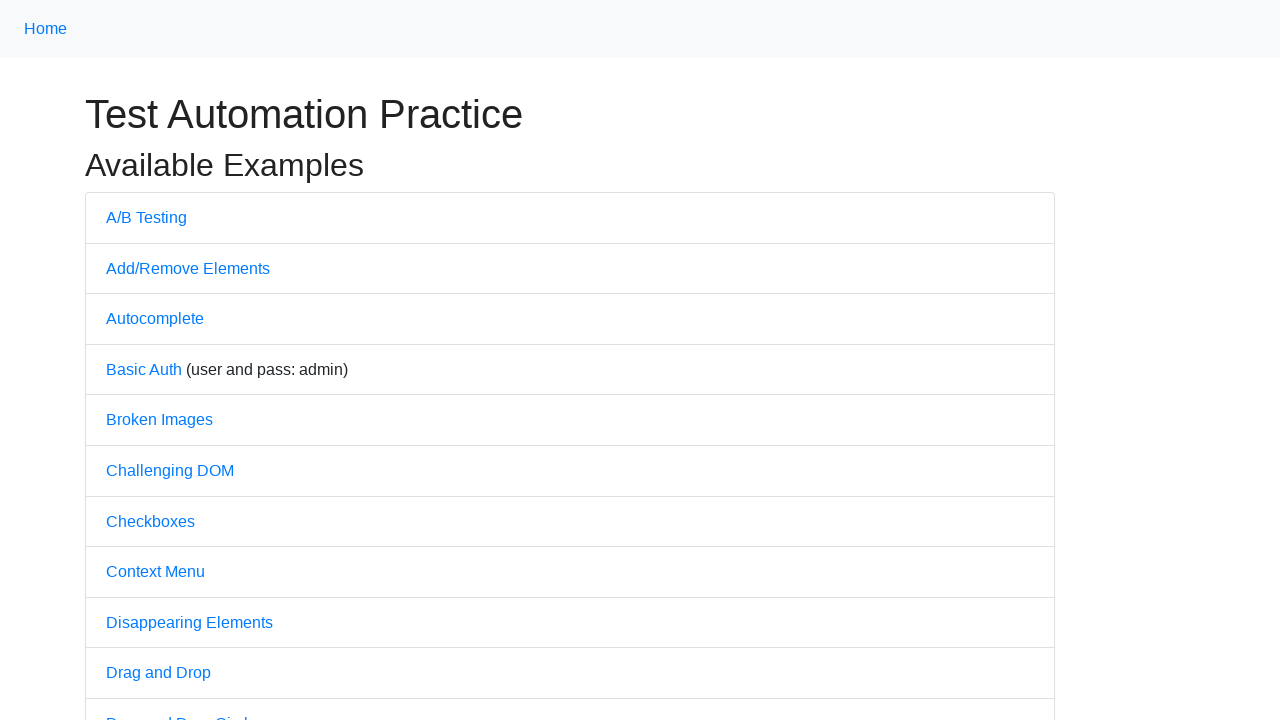

Located CYDEO link element
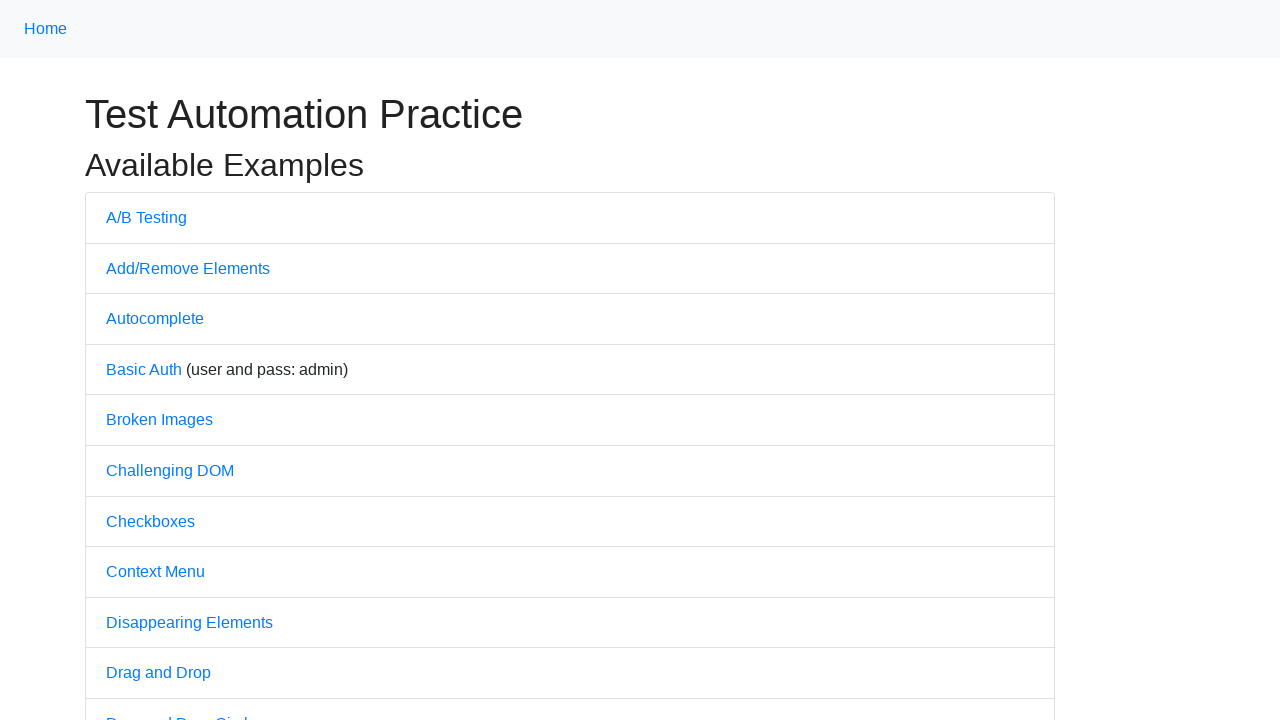

Scrolled down to CYDEO link at bottom of page
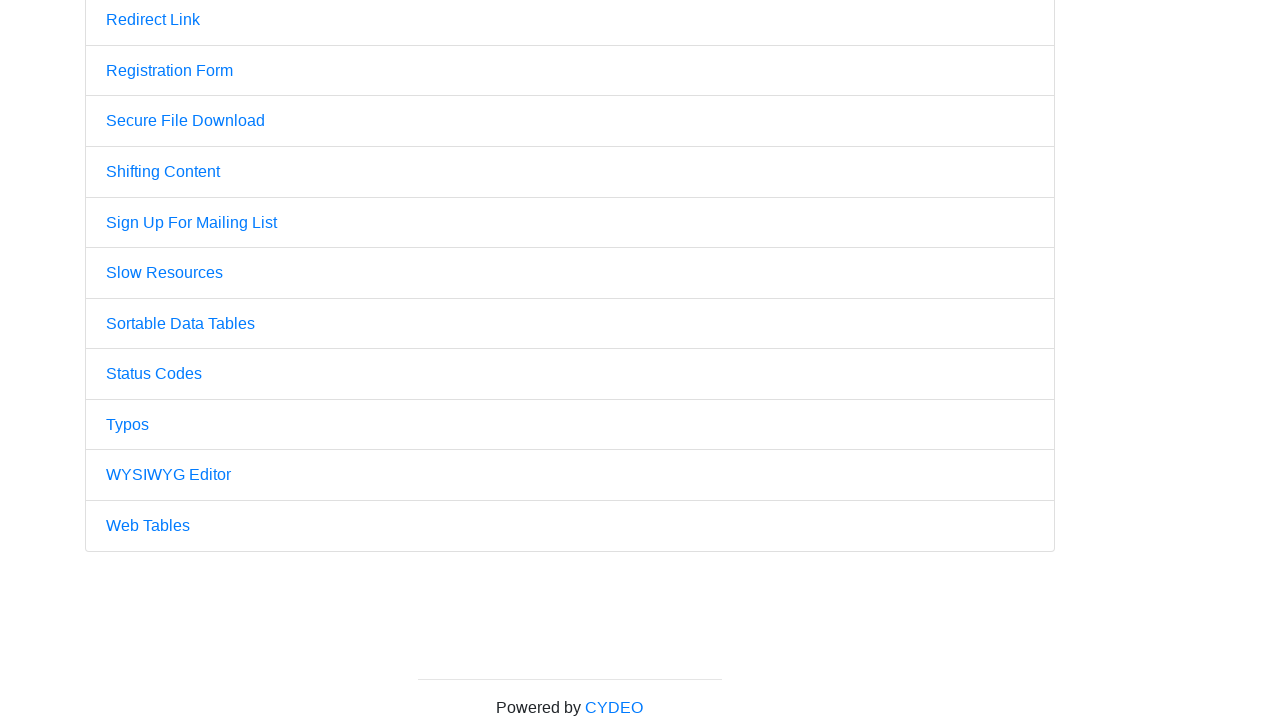

Pressed PageUp key to scroll up
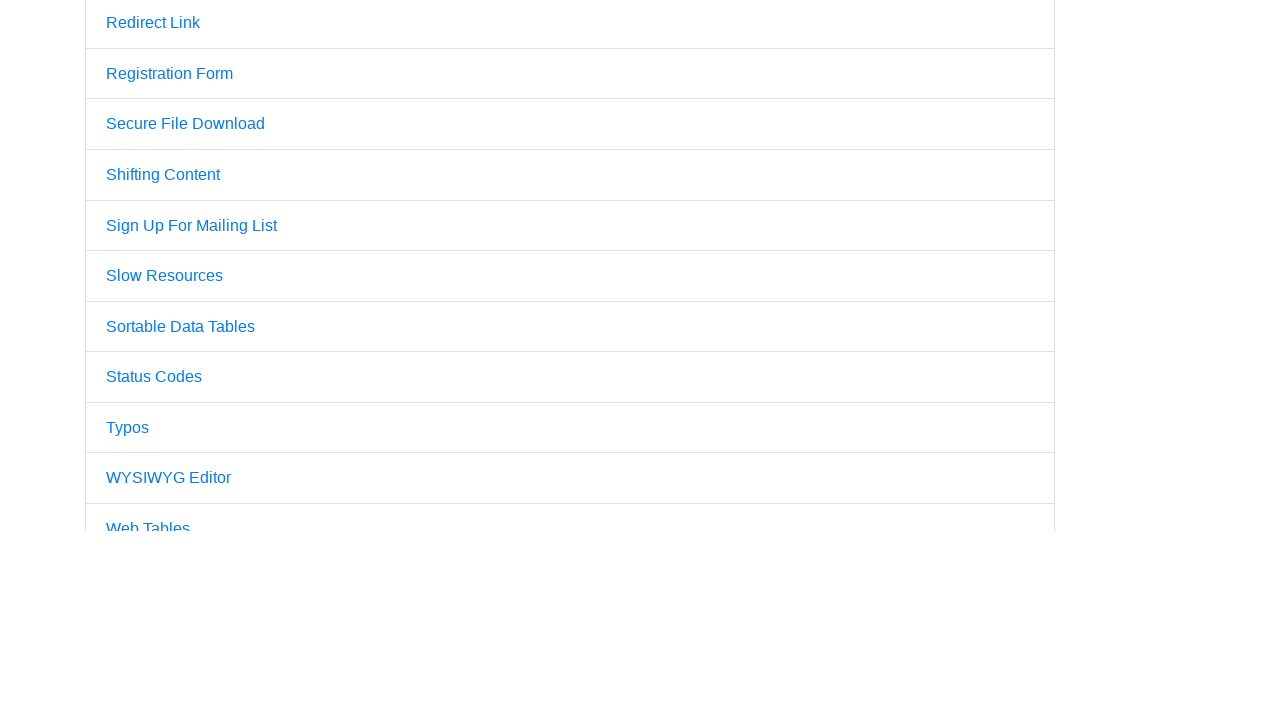

Pressed PageUp key again to scroll up further
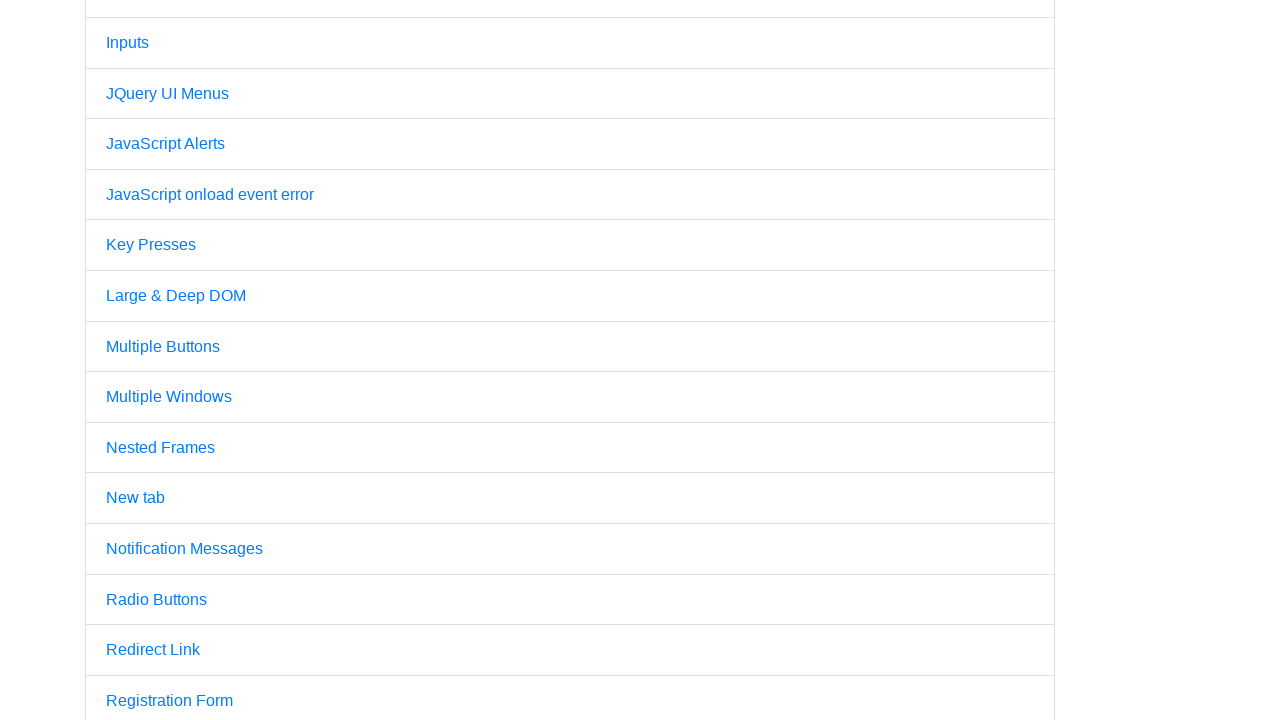

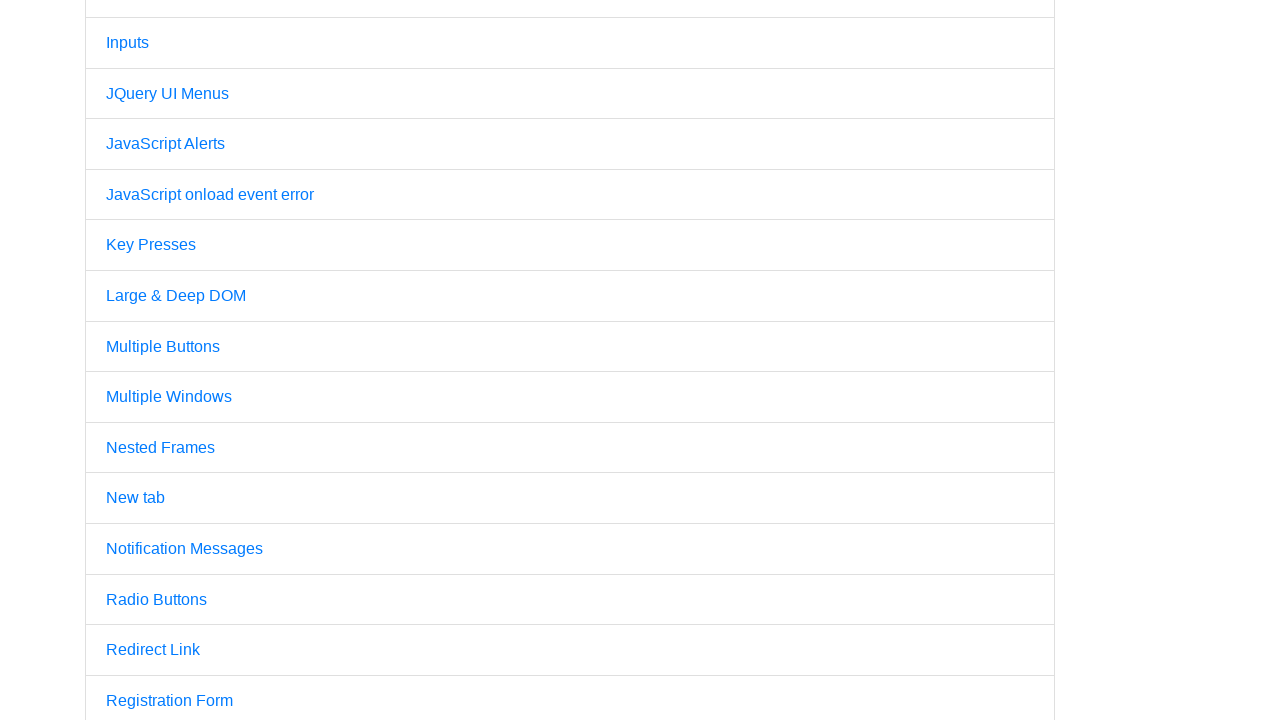